Tests the number entry page by entering a number, submitting, and handling the popup alert

Starting URL: https://kristinek.github.io/site/tasks/enter_a_number

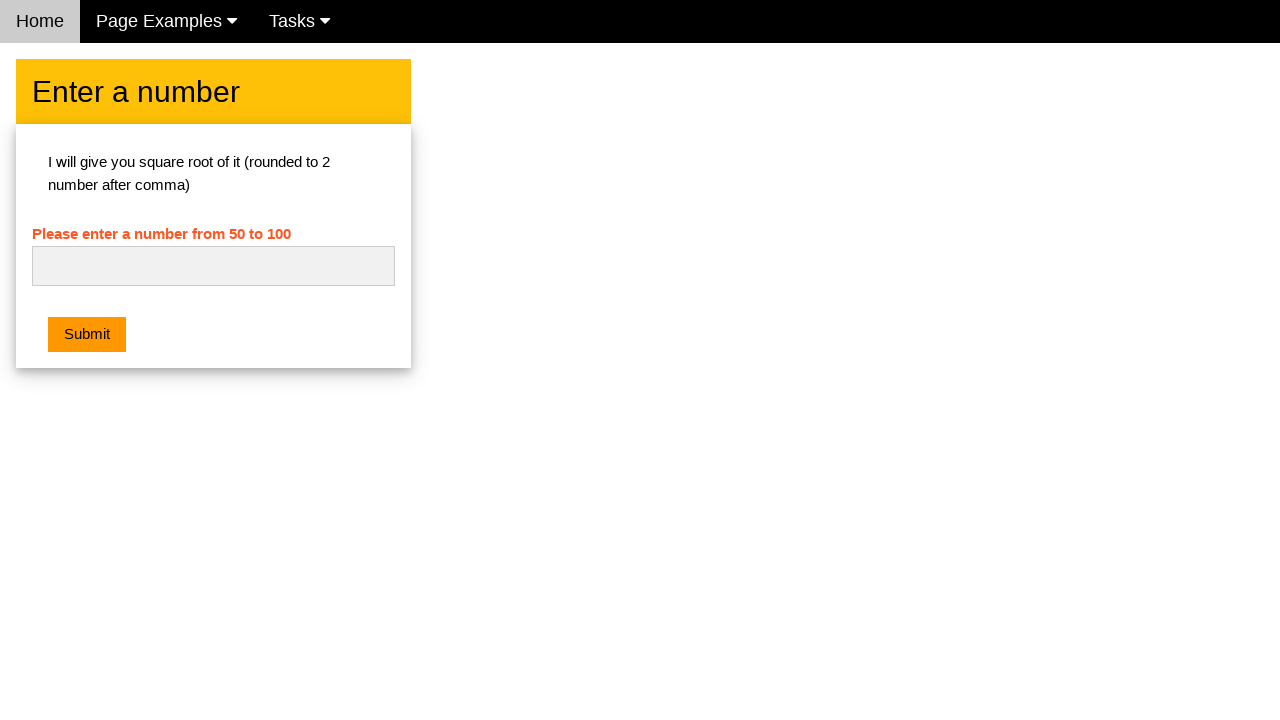

Cleared the number input field on #numb
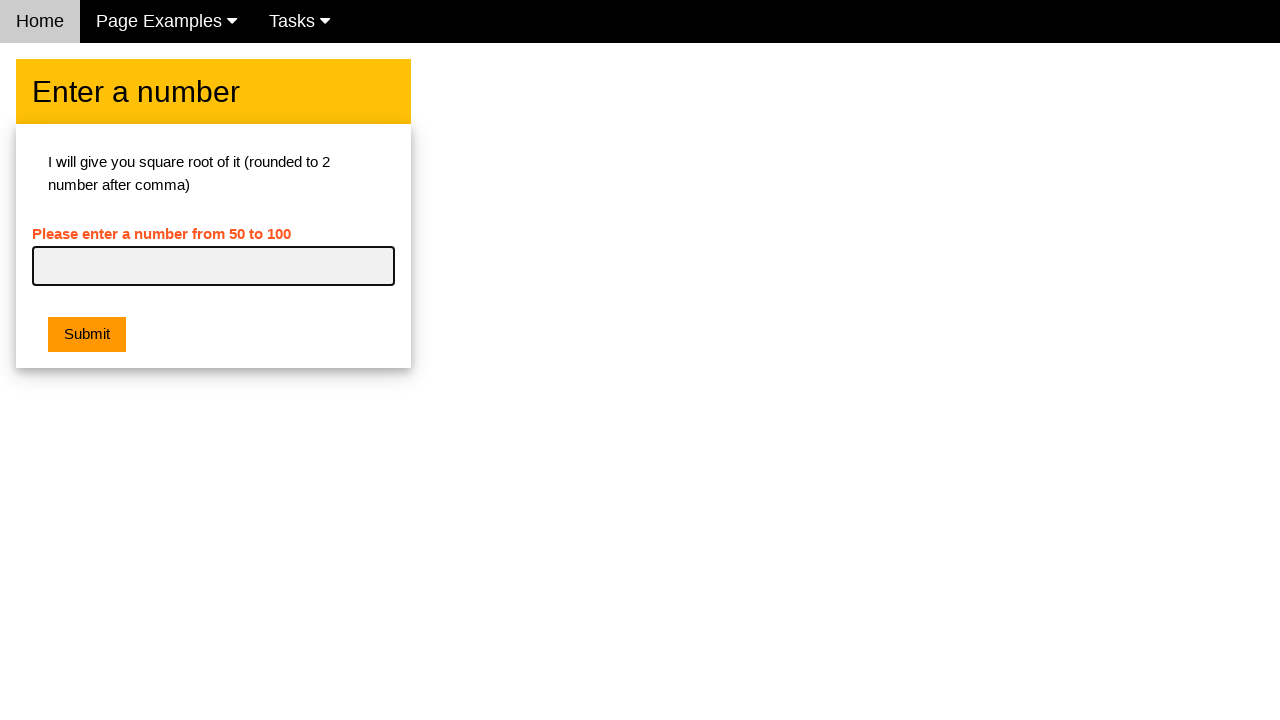

Entered number '75' into the input field on #numb
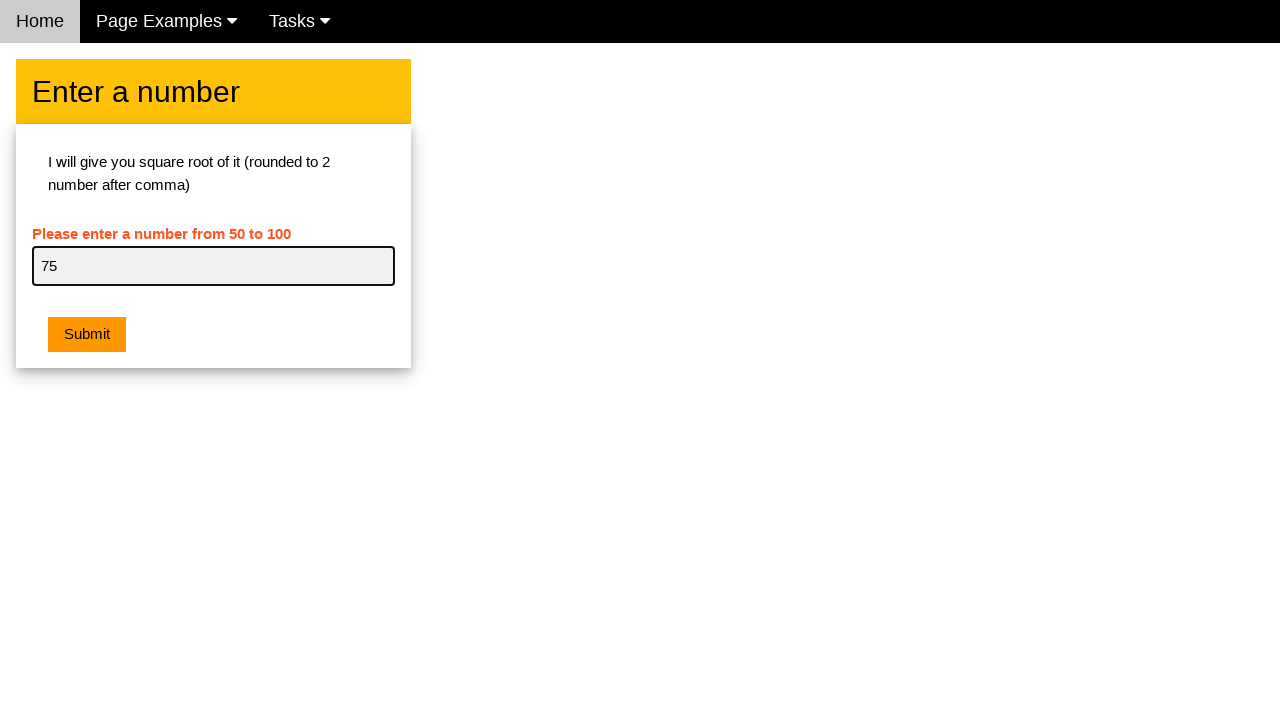

Set up dialog handler to accept alerts
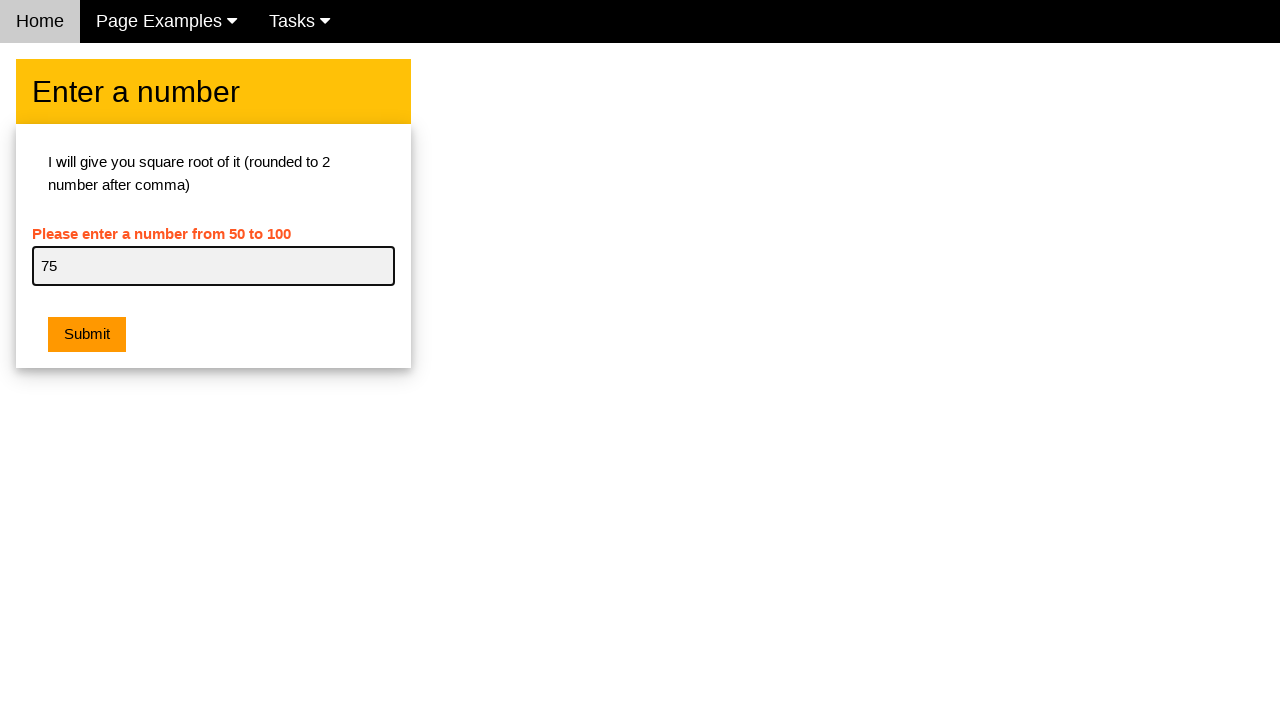

Clicked the submit button at (87, 335) on .w3-btn
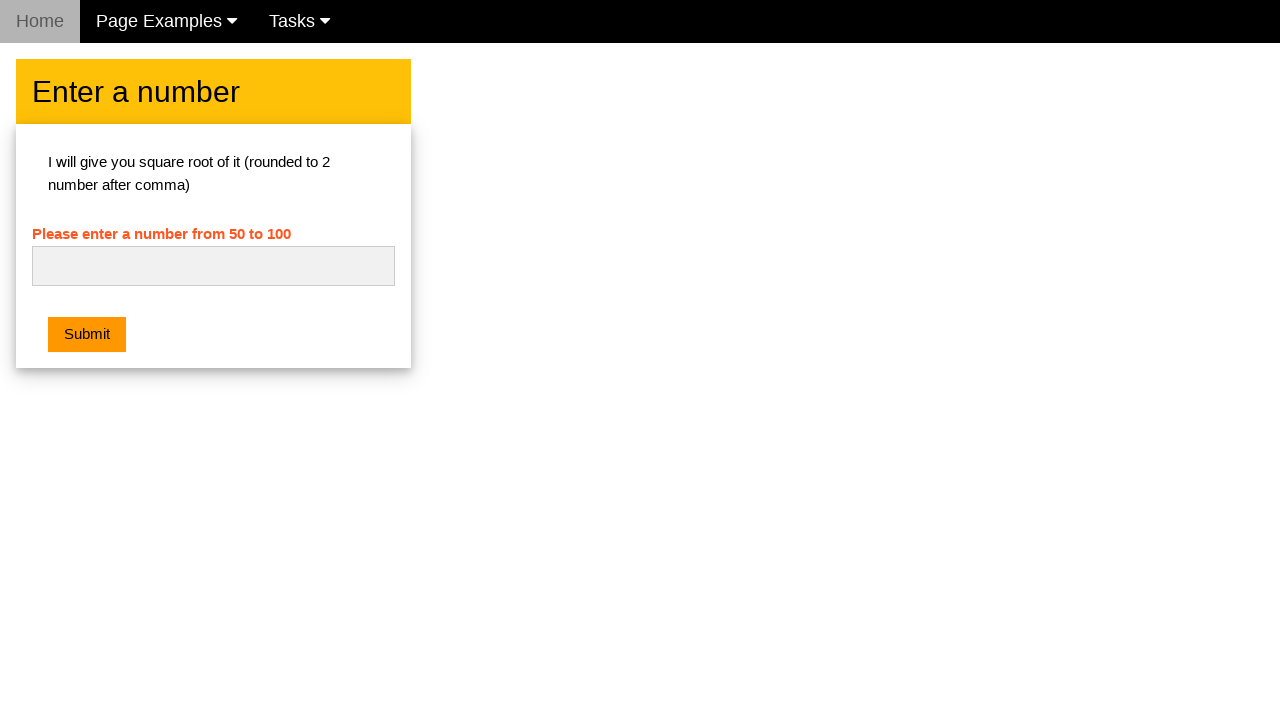

Waited 500ms for potential error message or dialog
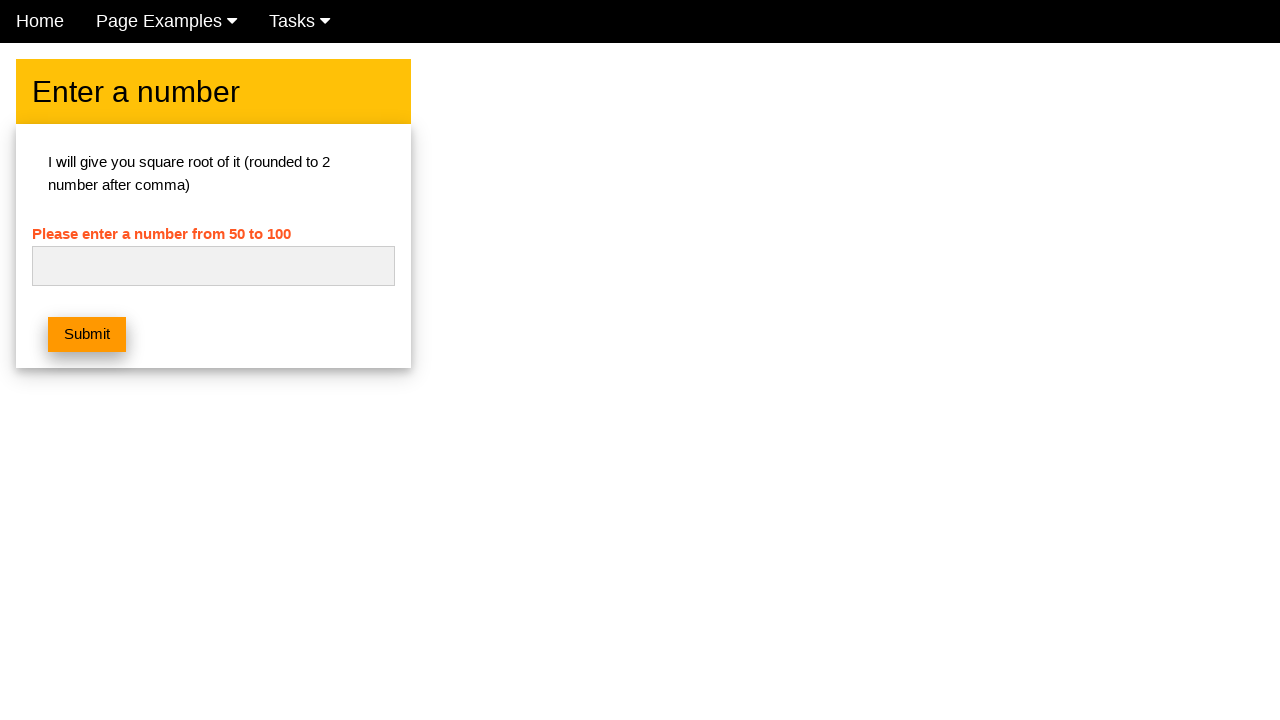

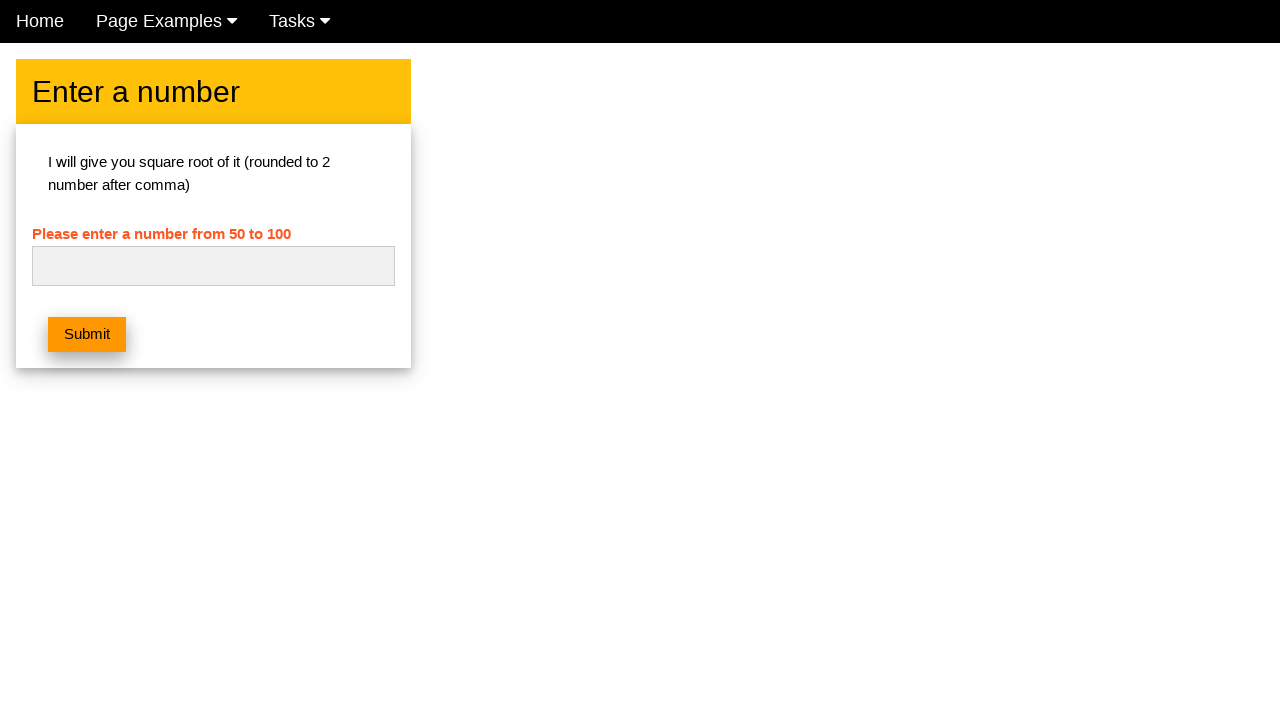